Tests registration form validation when password confirmation doesn't match the password field

Starting URL: https://alada.vn/tai-khoan/dang-ky.html

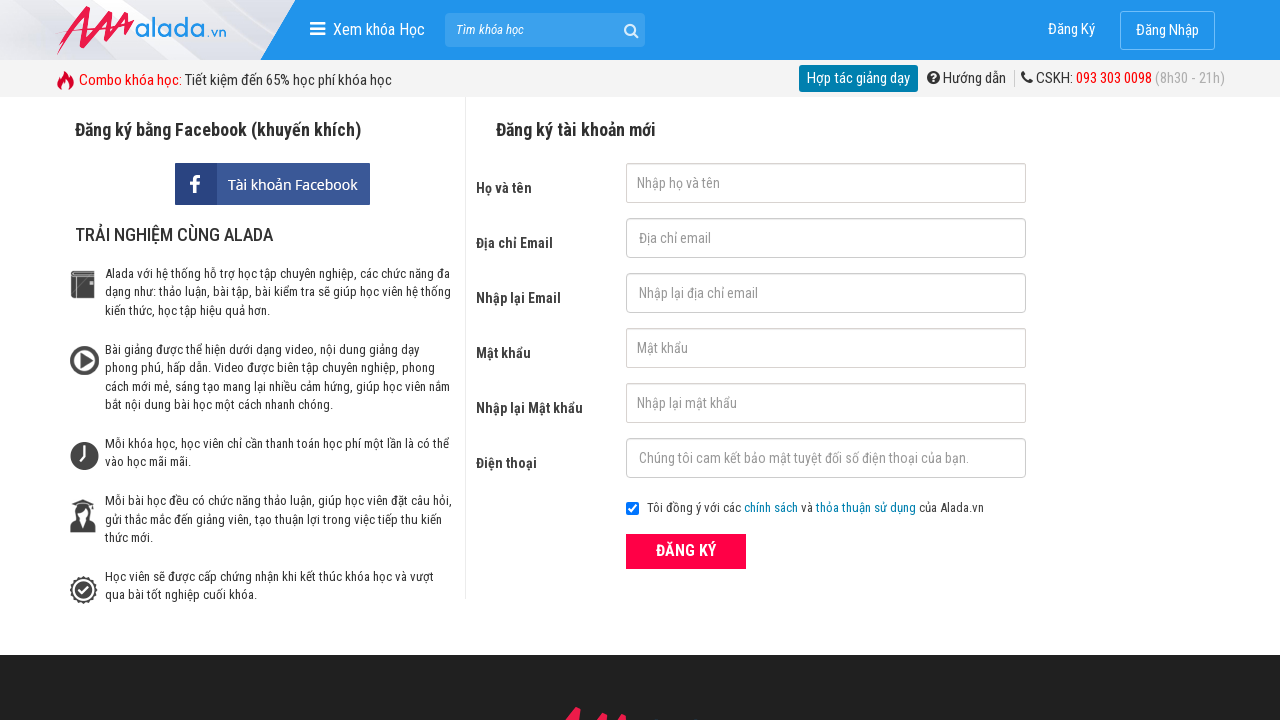

Filled first name field with 'Nguyen Van A' on #txtFirstname
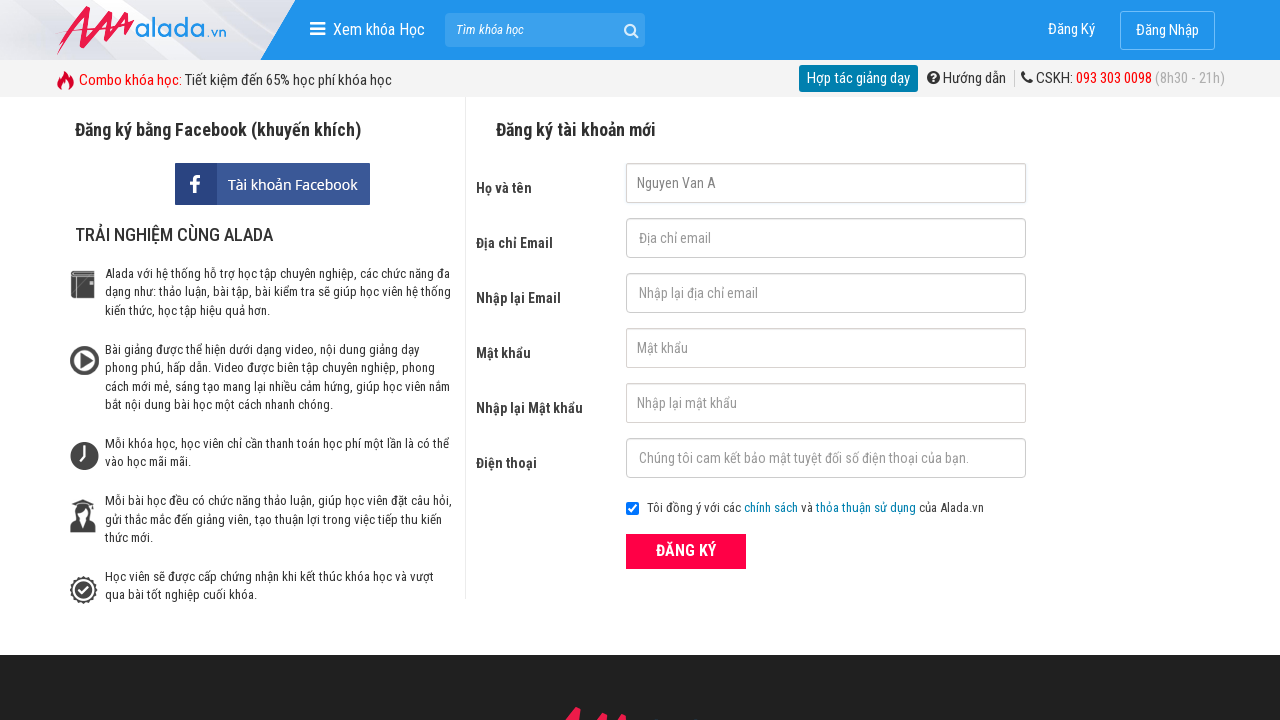

Filled email field with 'nguyenvana@gmail.com' on #txtEmail
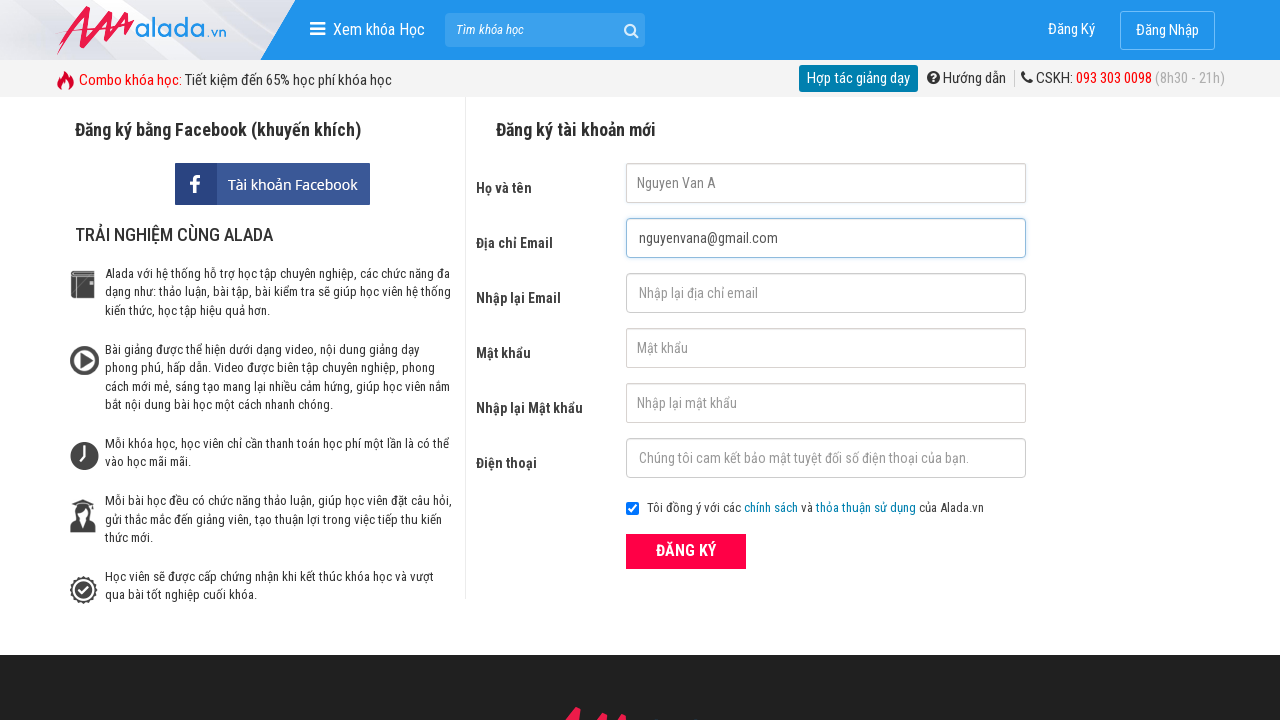

Filled confirm email field with 'nguyenvana@gmail.com' on #txtCEmail
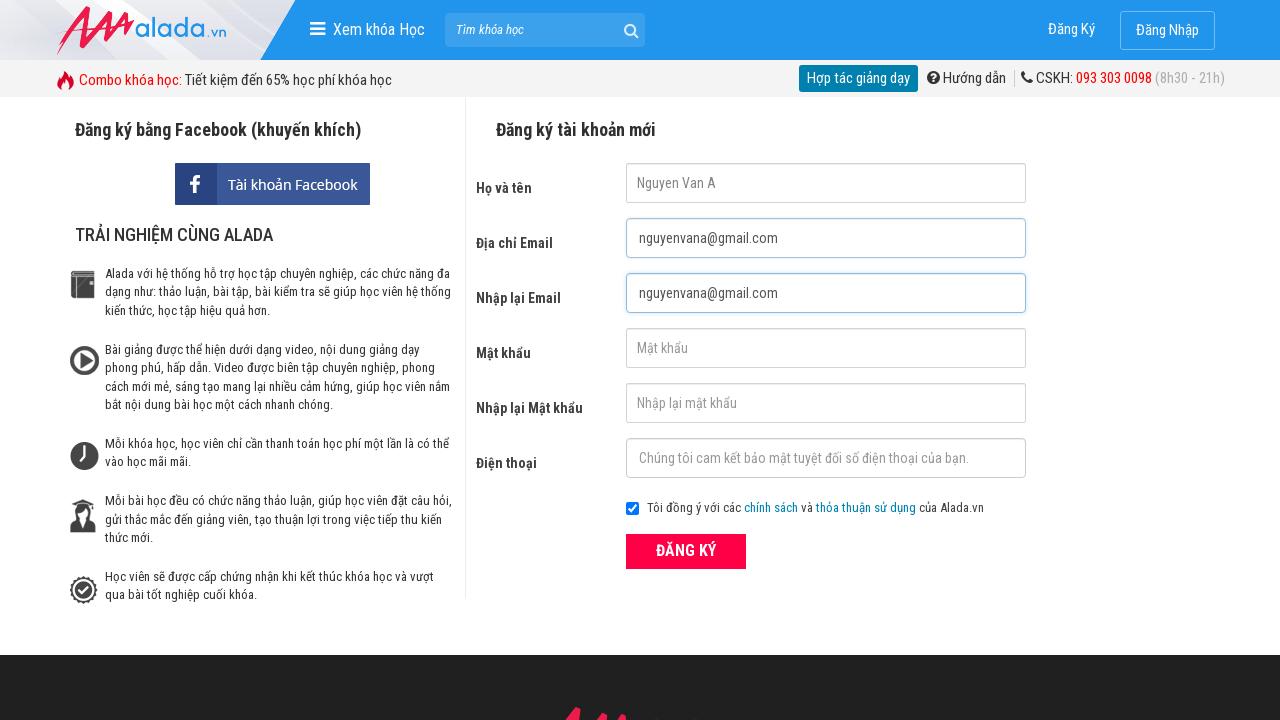

Filled password field with '12345678' on #txtPassword
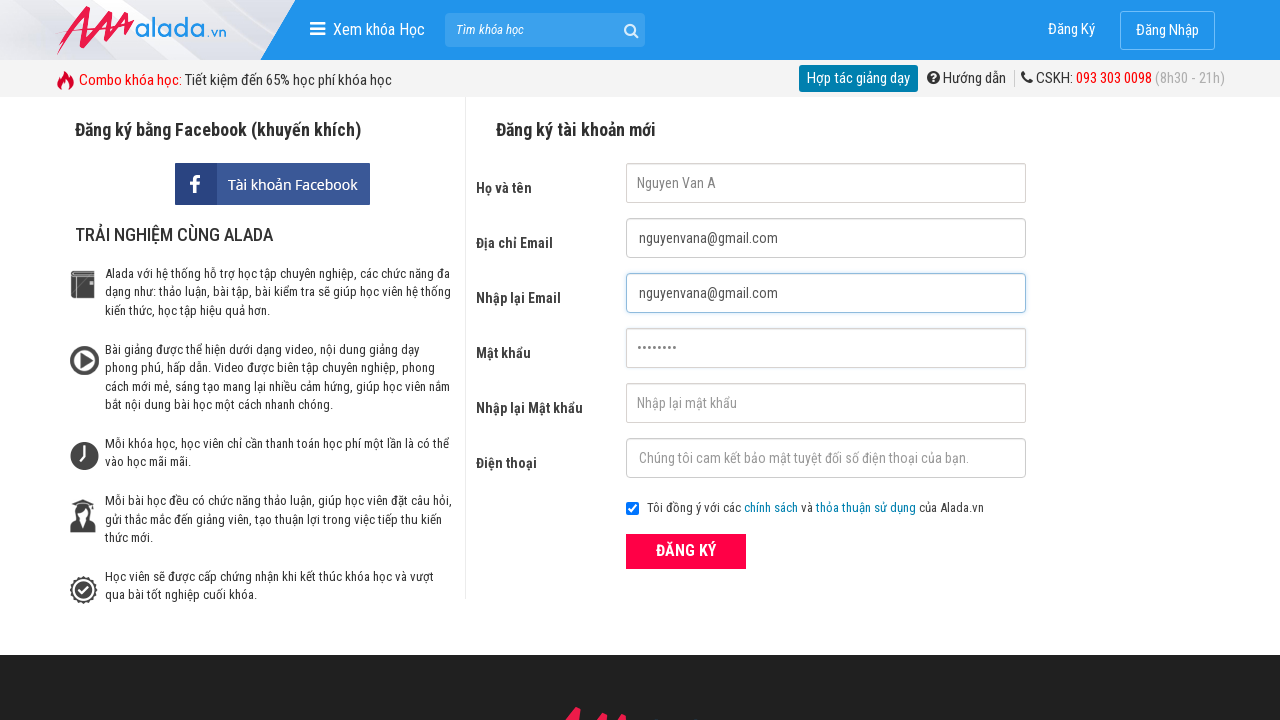

Filled confirm password field with '12345' (mismatched password) on #txtCPassword
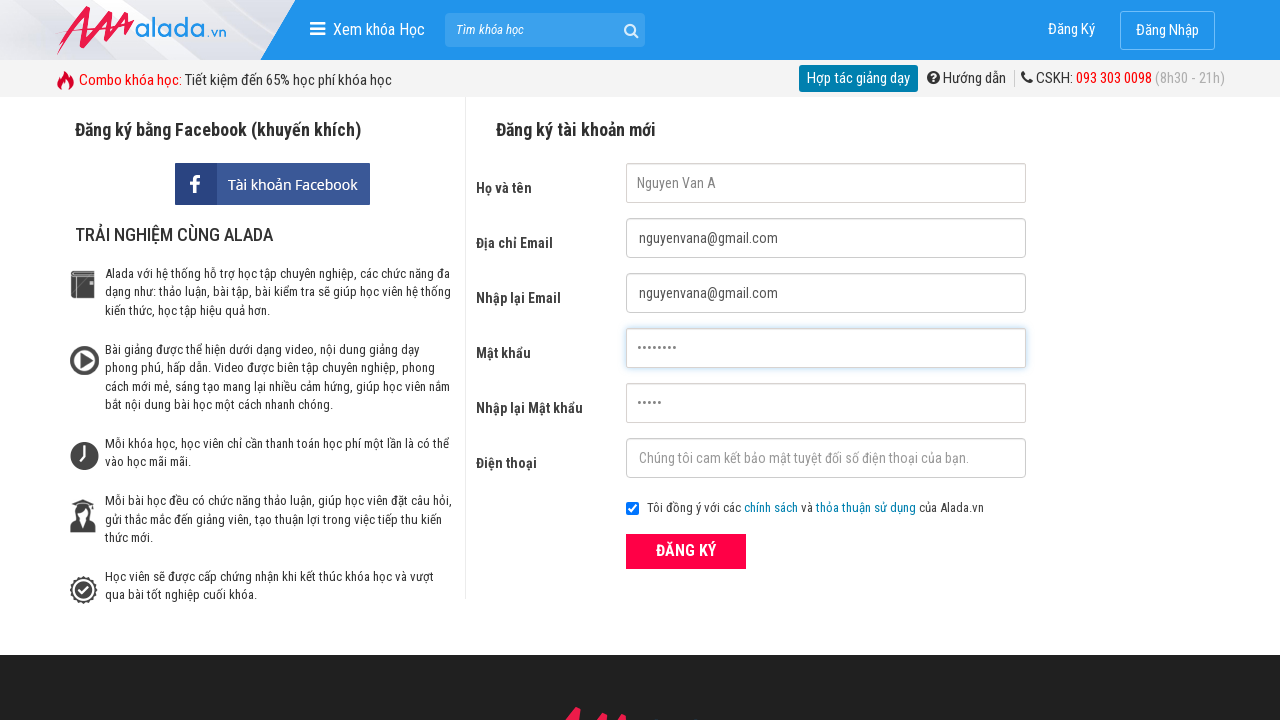

Filled phone field with '0987654321' on #txtPhone
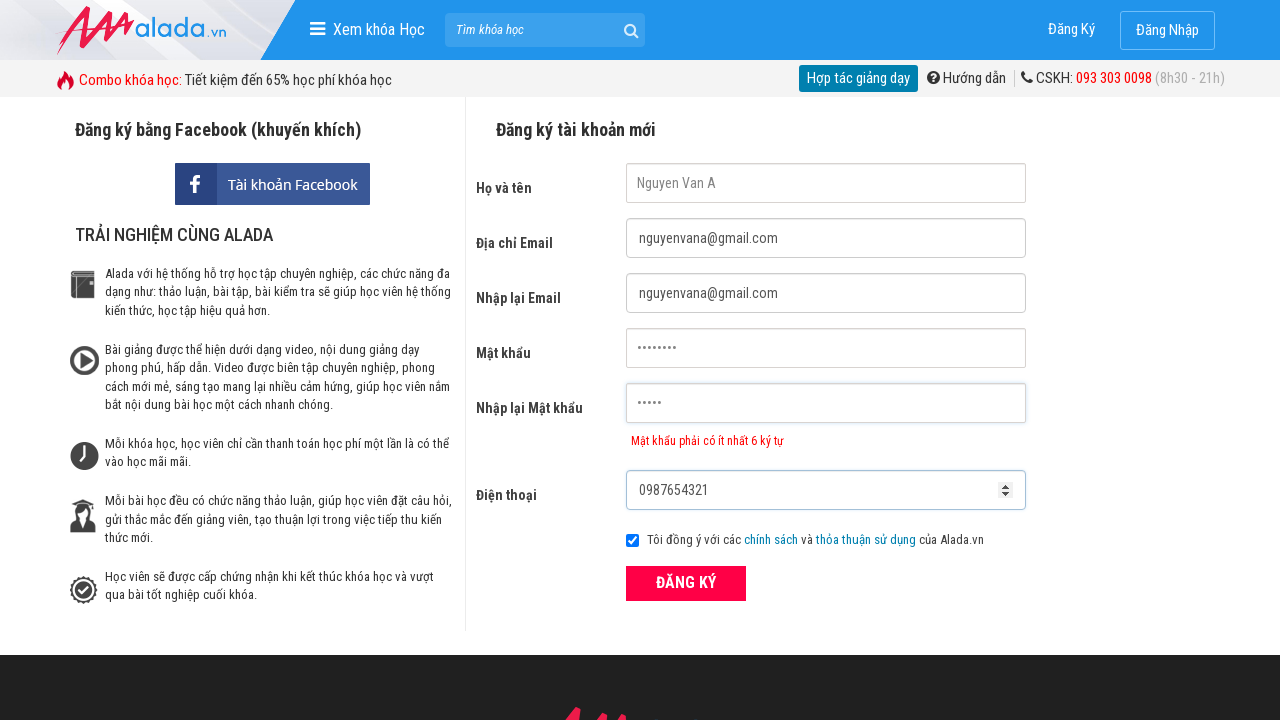

Clicked submit button to attempt registration at (686, 583) on button[type='submit']
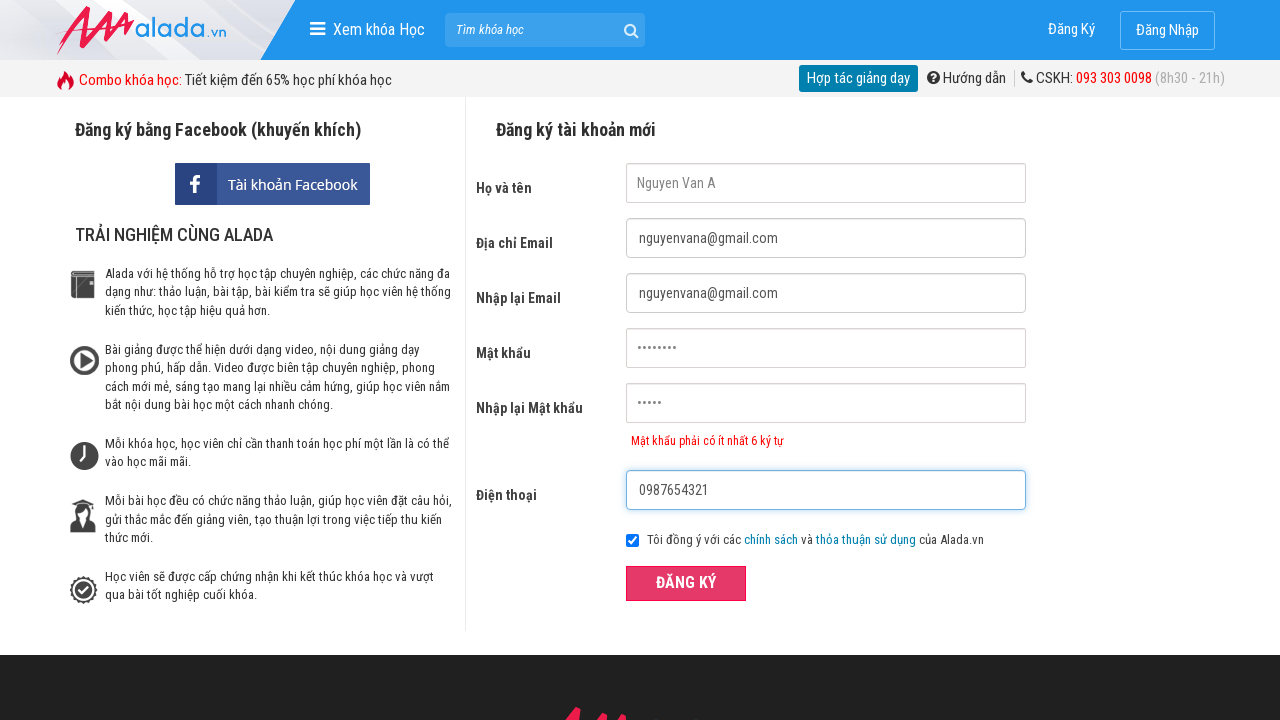

Confirm password error message appeared, validating form rejection
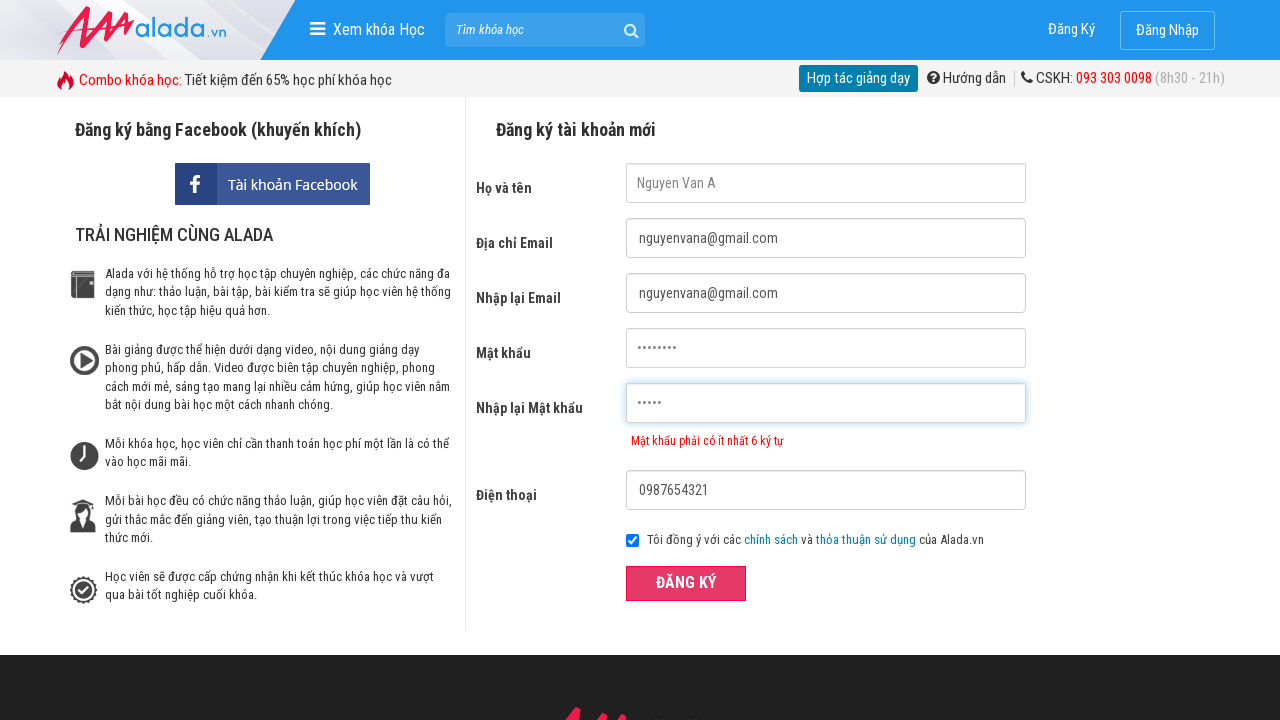

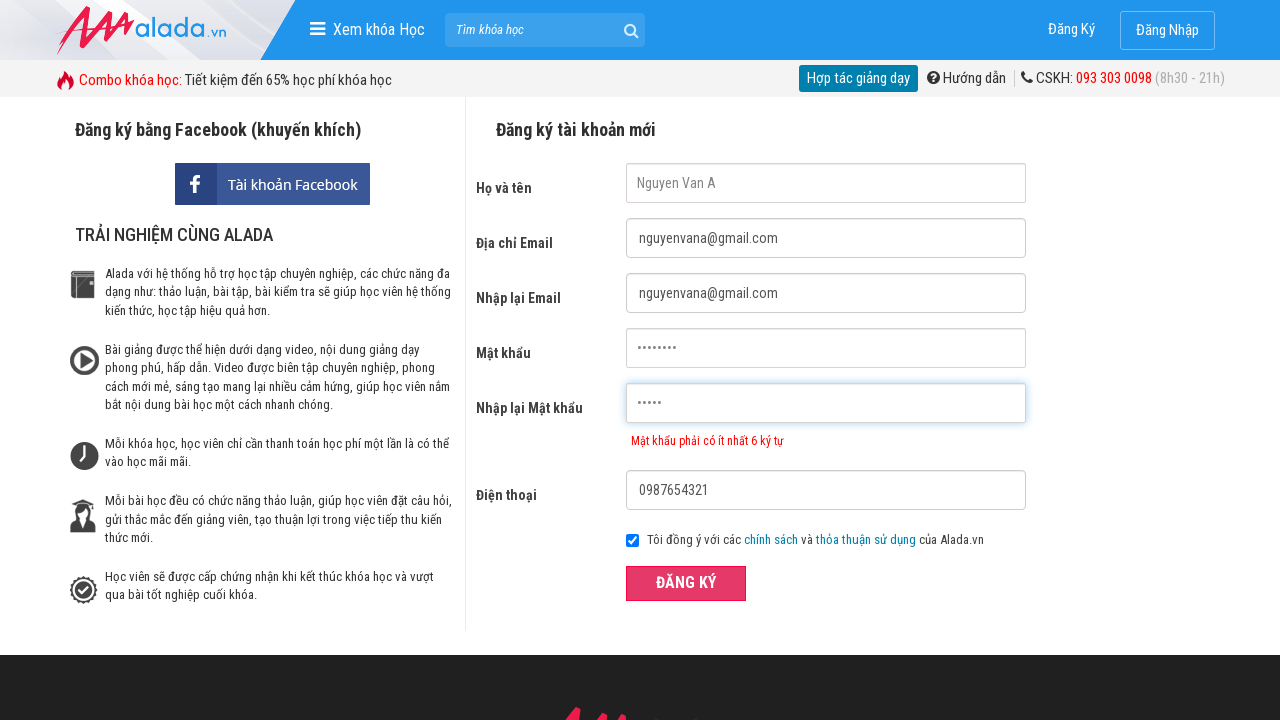